Solves a math problem on a form by calculating a logarithmic expression, then fills the answer and submits the form with robot verification checkboxes

Starting URL: http://suninjuly.github.io/math.html

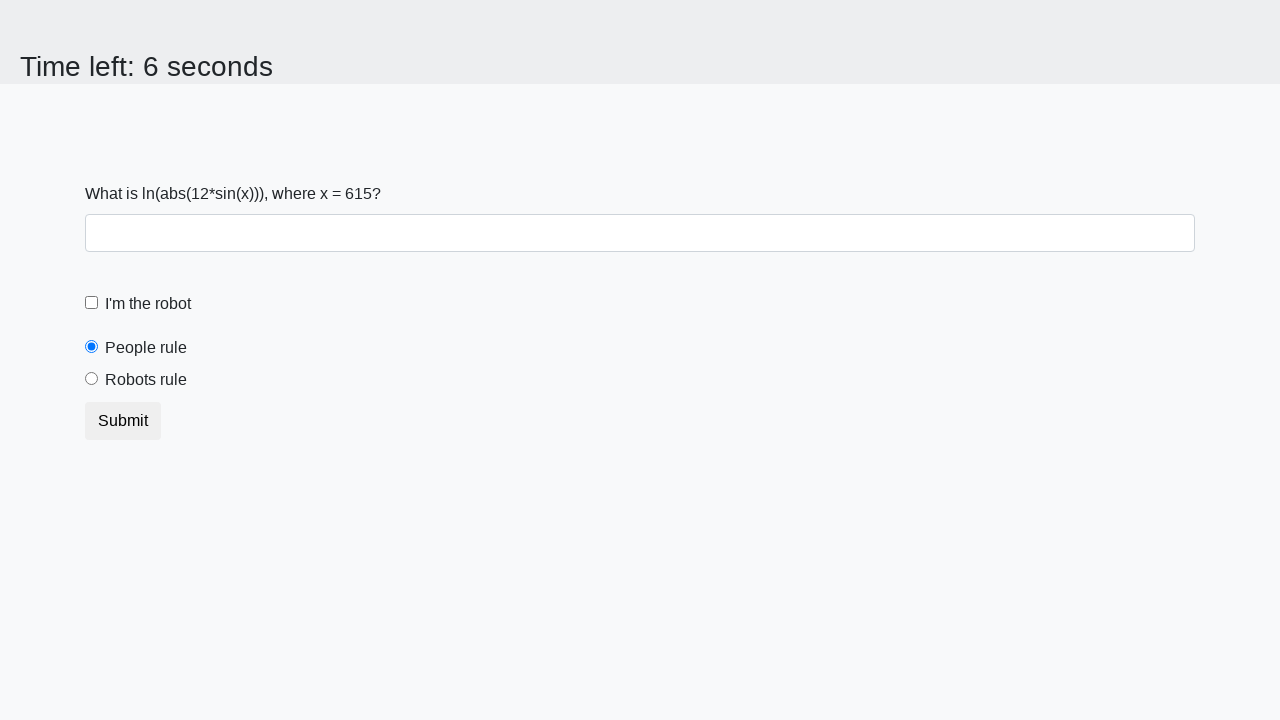

Retrieved number from page input field
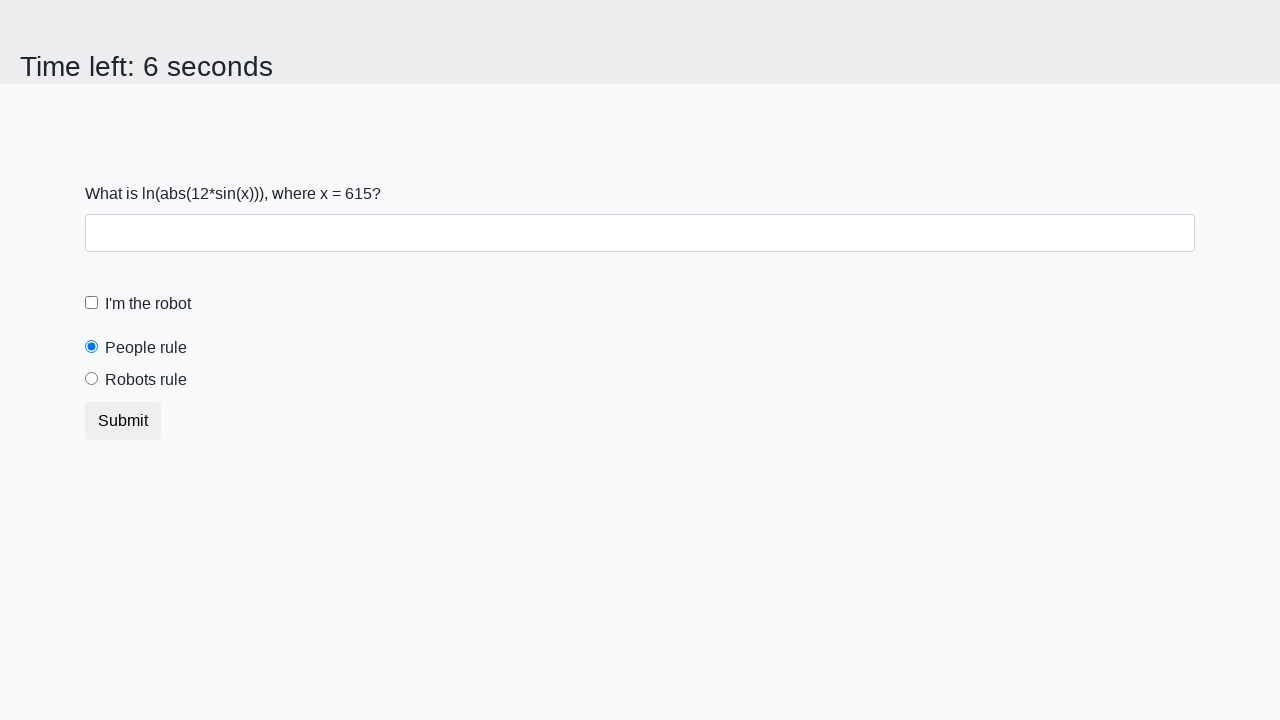

Calculated logarithmic expression: log(abs(12*sin(num)))
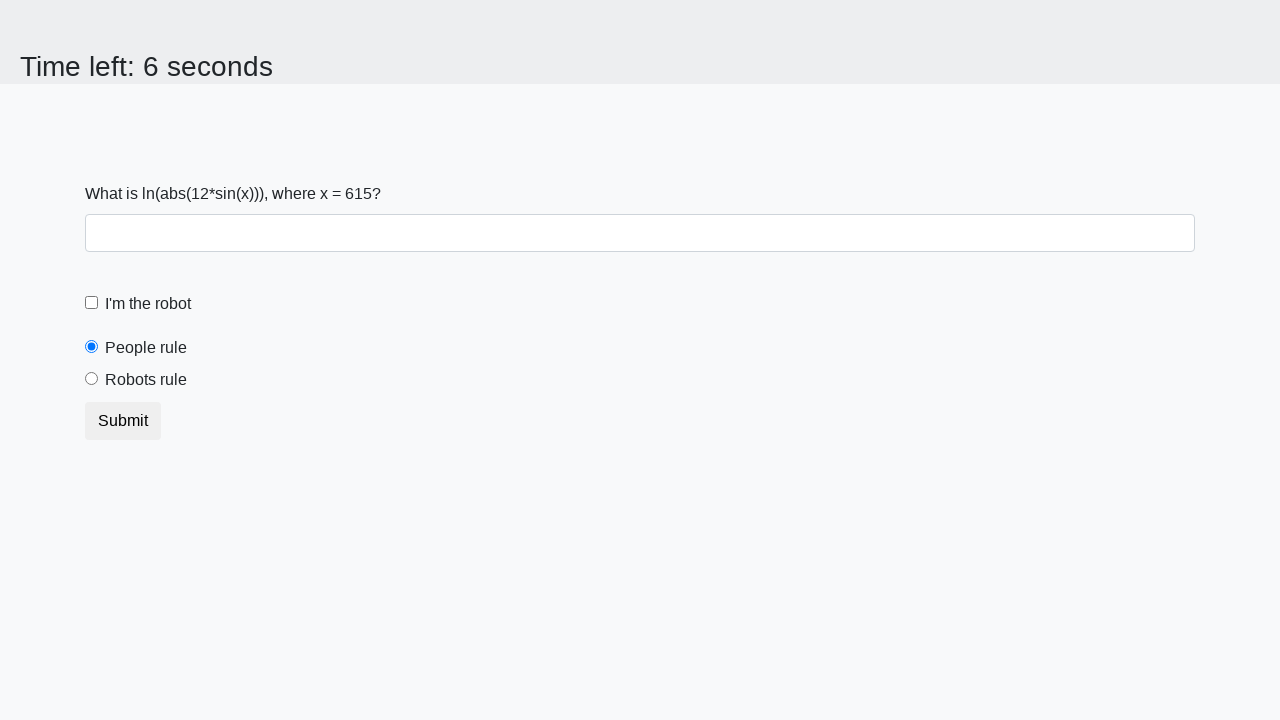

Filled answer field with calculated result on #answer
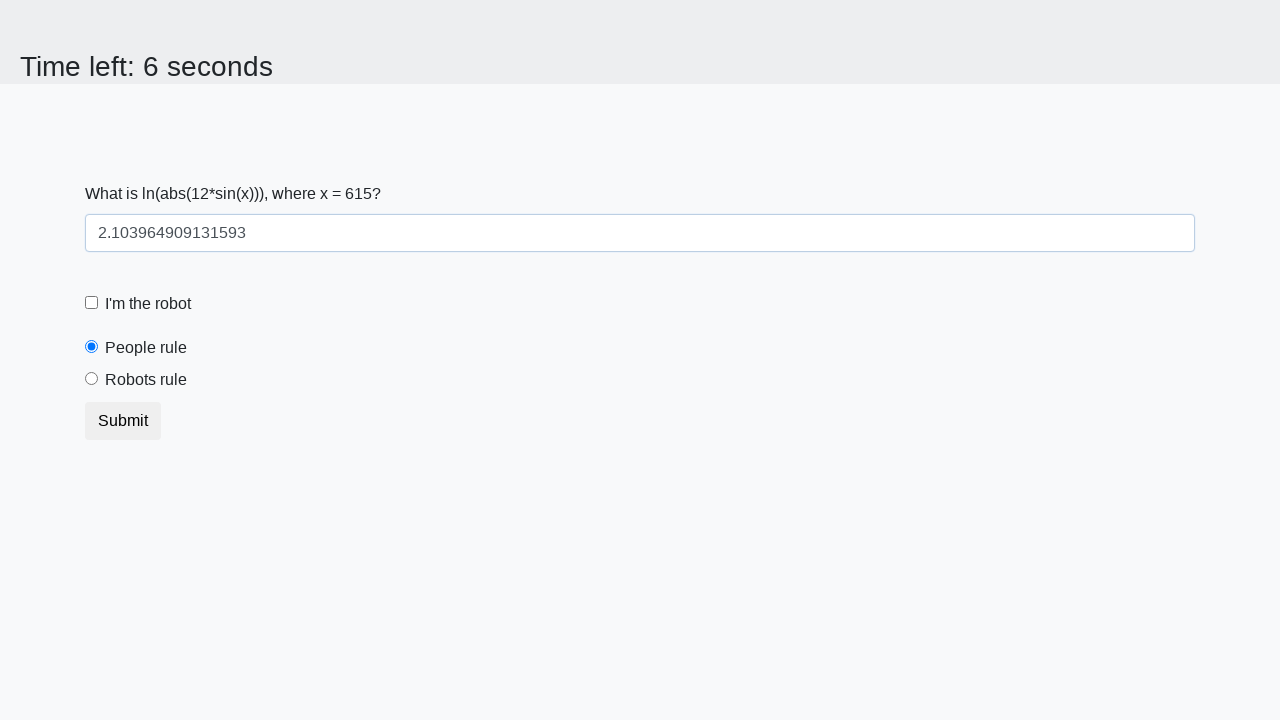

Clicked robot verification checkbox at (92, 303) on #robotCheckbox
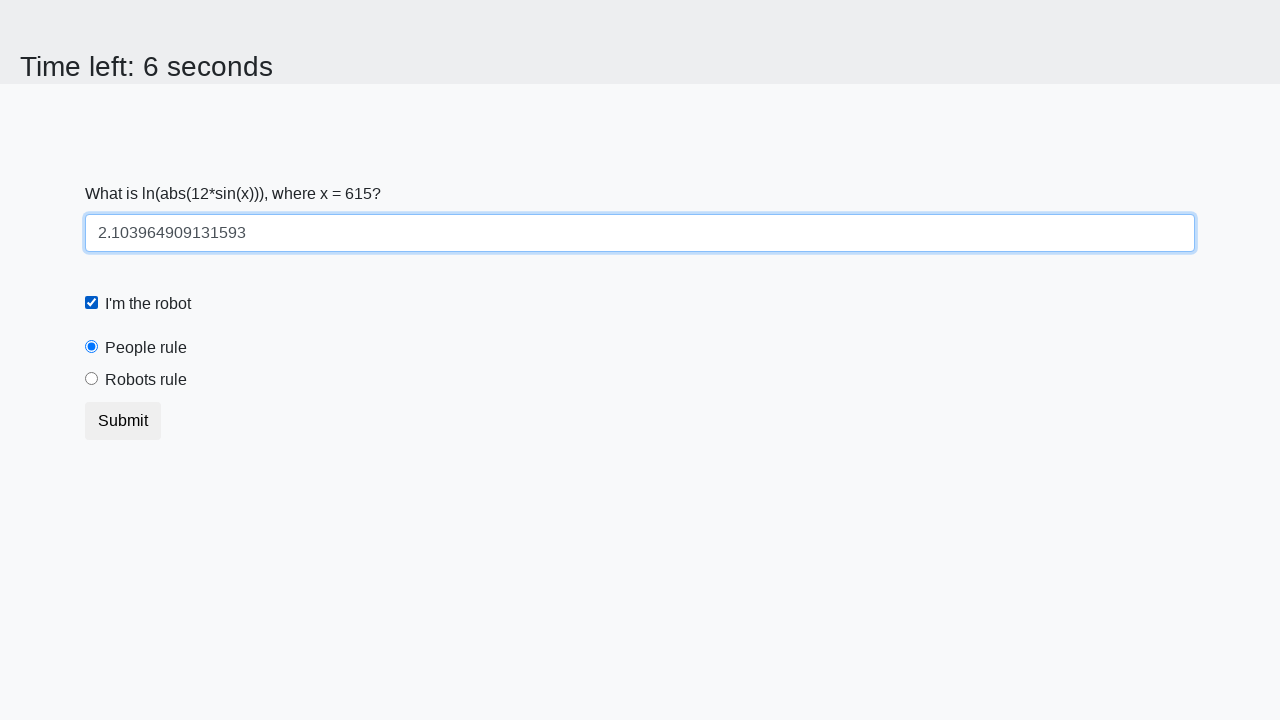

Clicked robots rule radio button at (92, 379) on #robotsRule
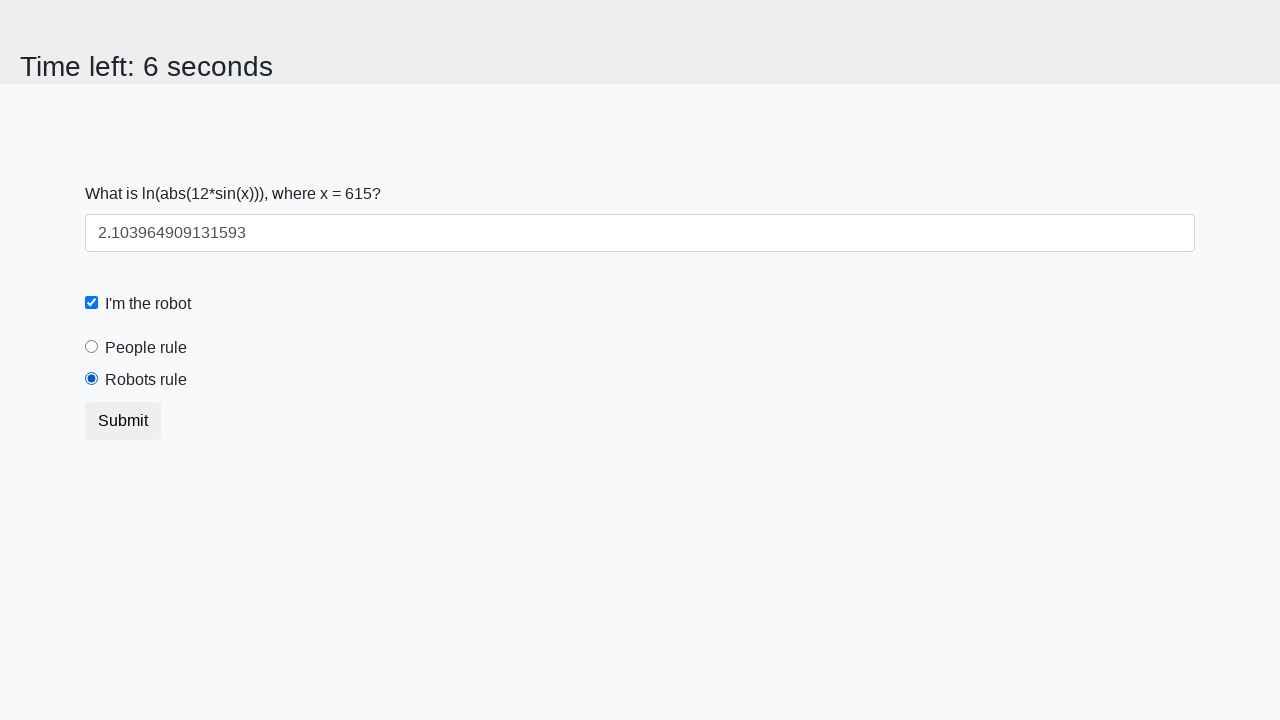

Submitted the form by clicking submit button at (123, 421) on .btn.btn-default
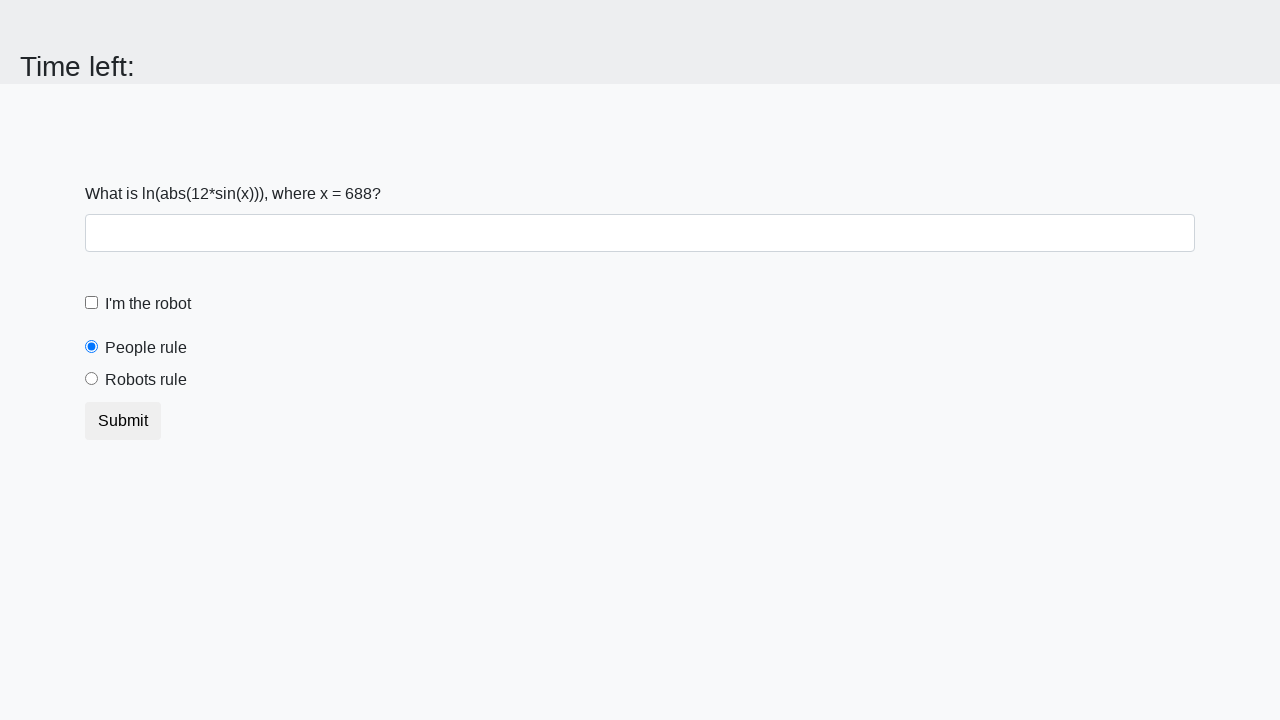

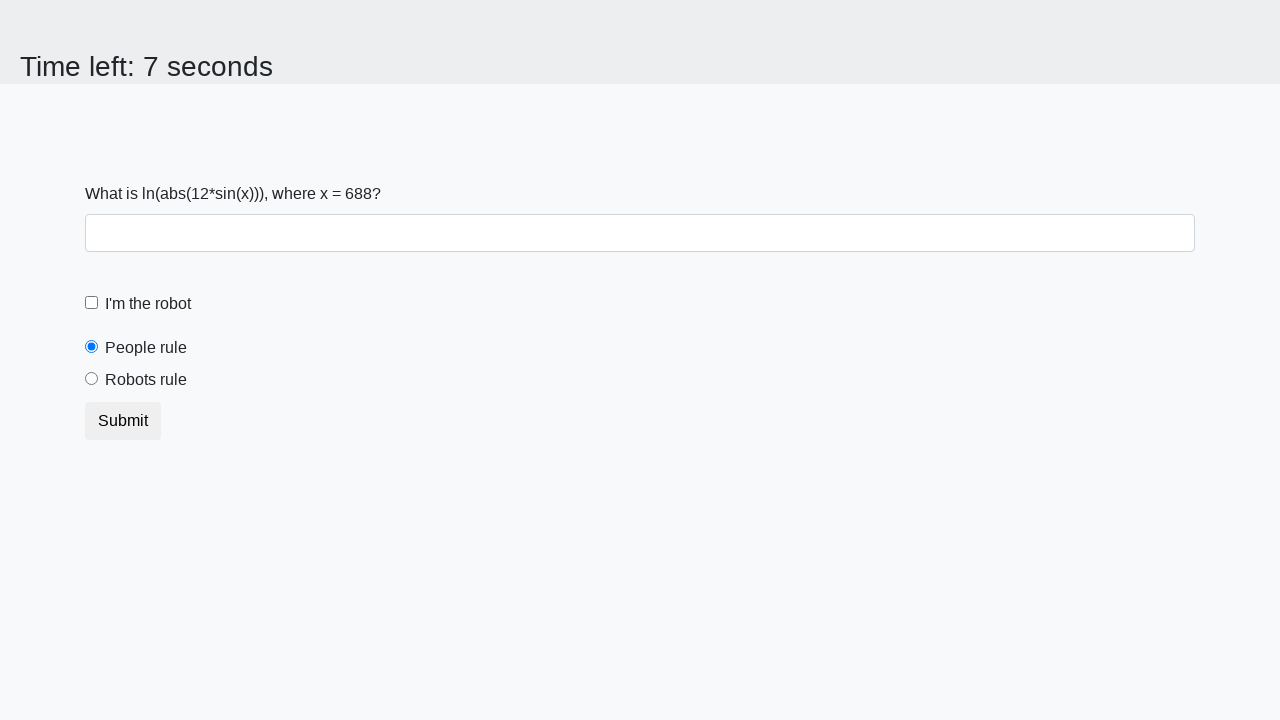